Tests drag and drop functionality by clicking and holding an element, then moving it by specified offset coordinates before releasing

Starting URL: https://jqueryui.com/droppable/

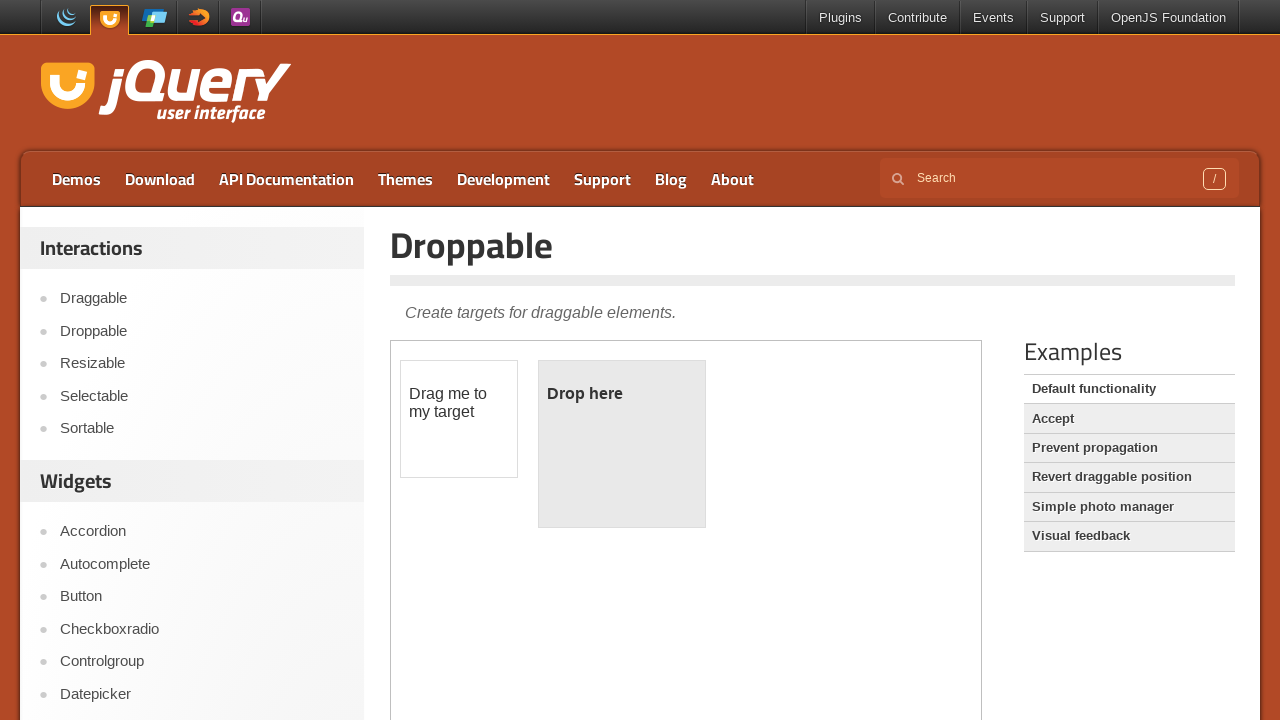

Located iframe containing drag and drop elements
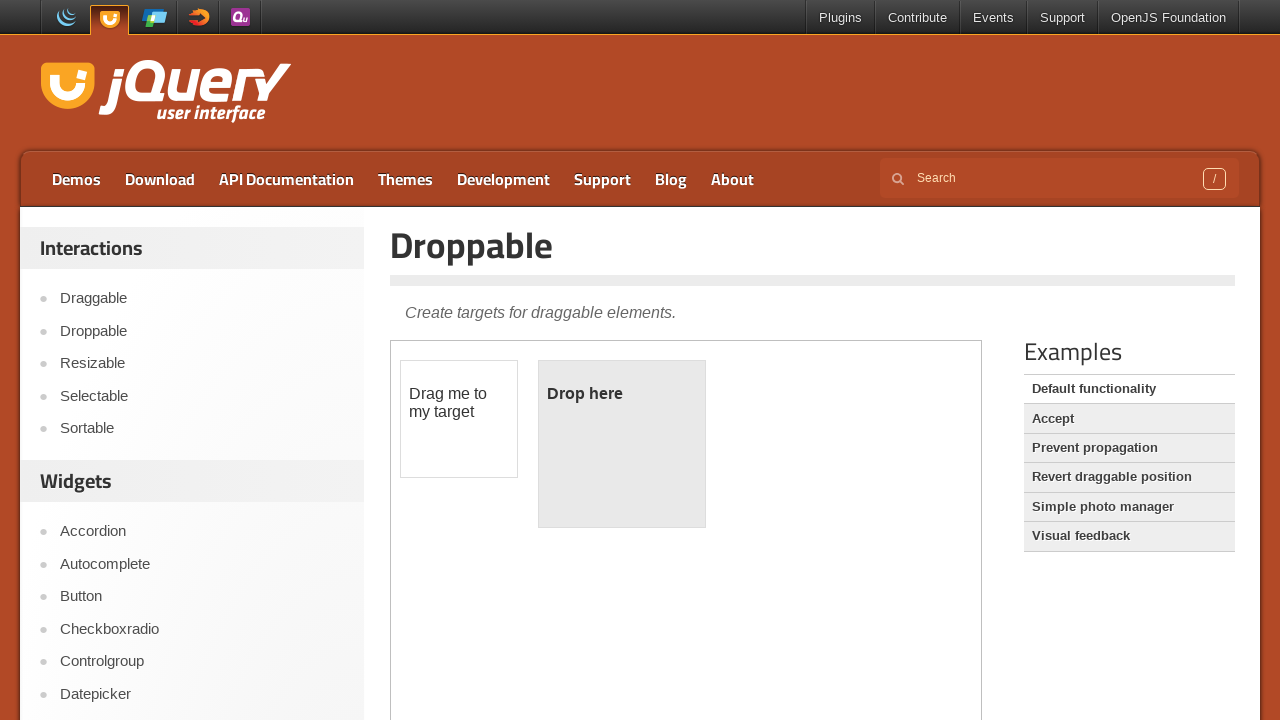

Located draggable element with id 'draggable'
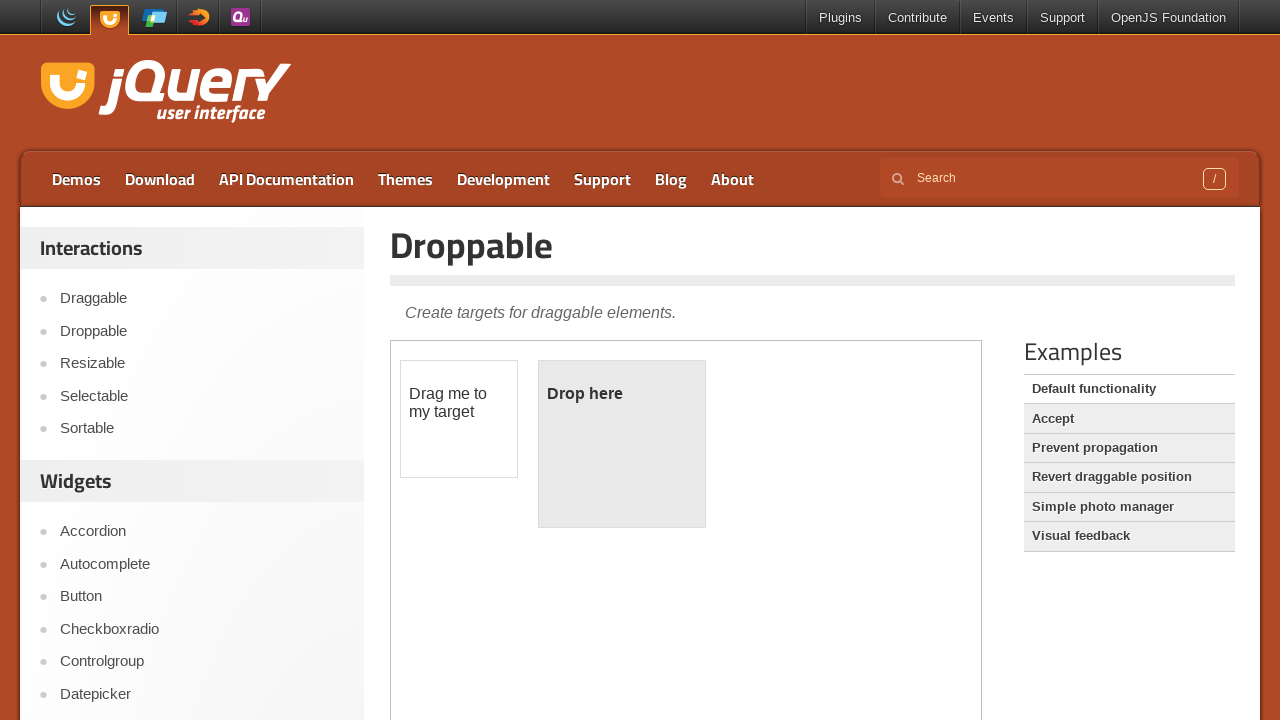

Retrieved bounding box of draggable element
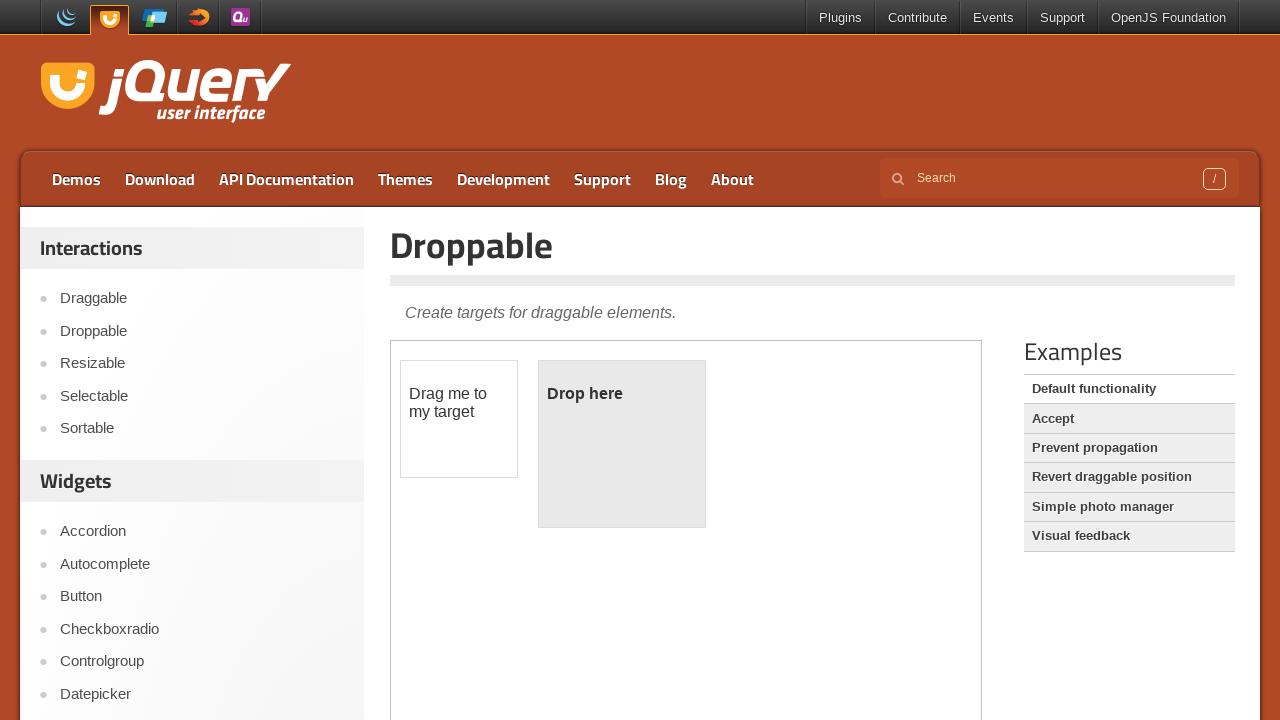

Moved mouse to center of draggable element at (459, 419)
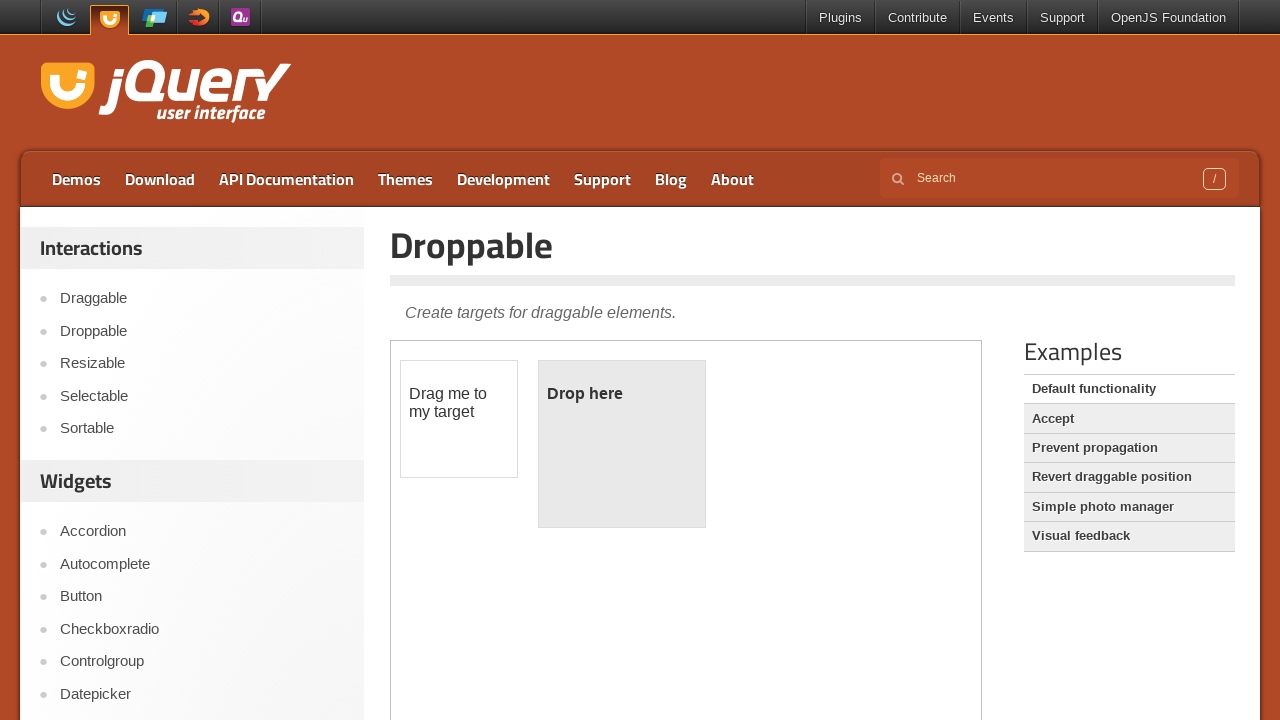

Pressed mouse button down on draggable element at (459, 419)
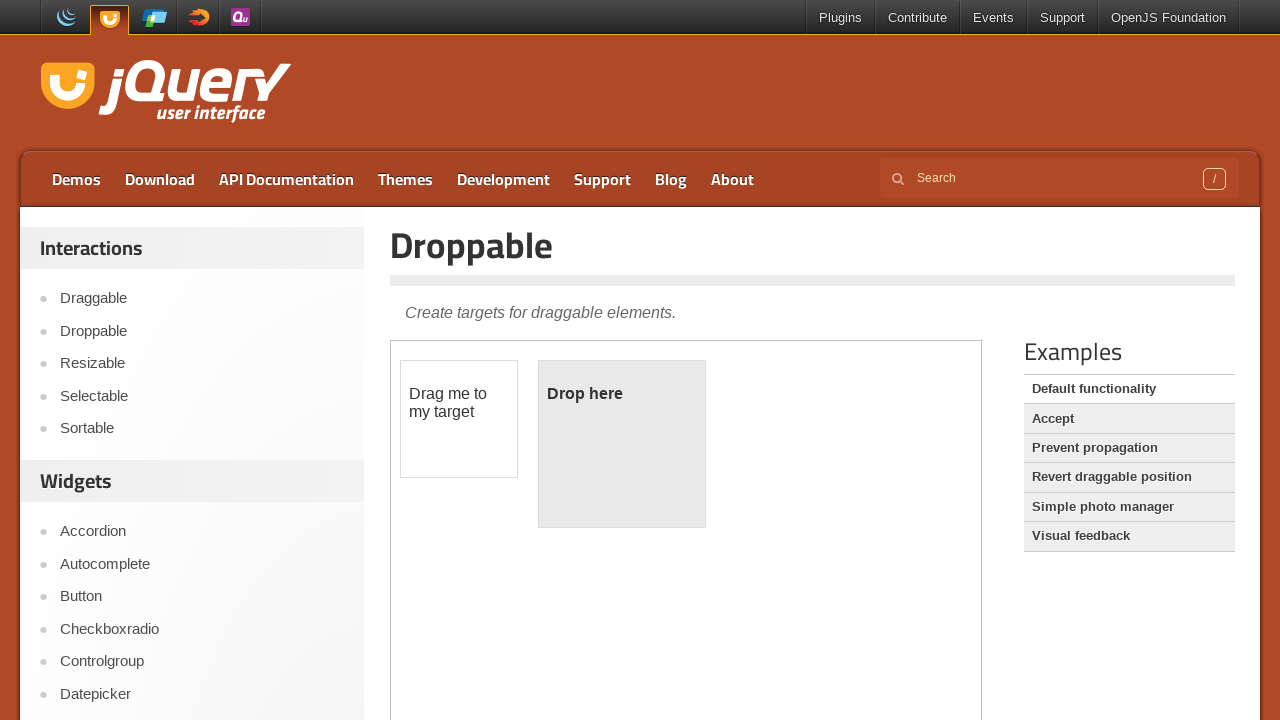

Dragged element by offset (84, 28) pixels at (543, 447)
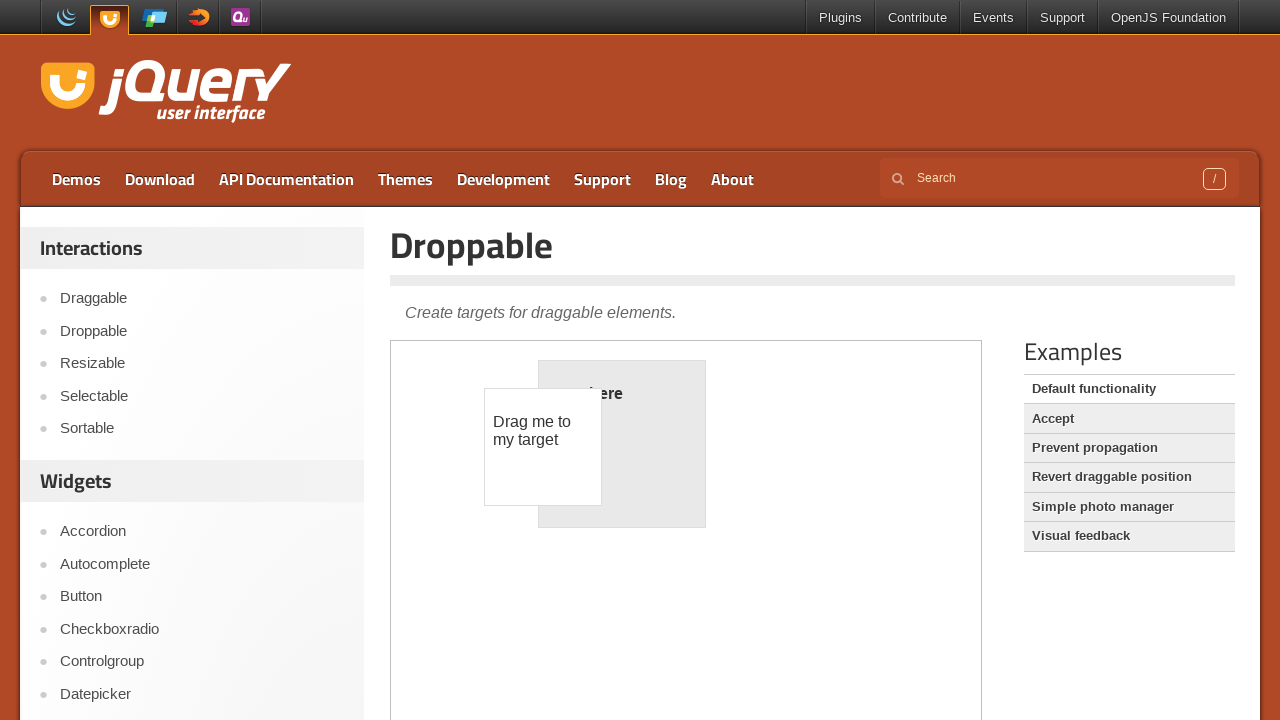

Released mouse button to complete drag and drop at (543, 447)
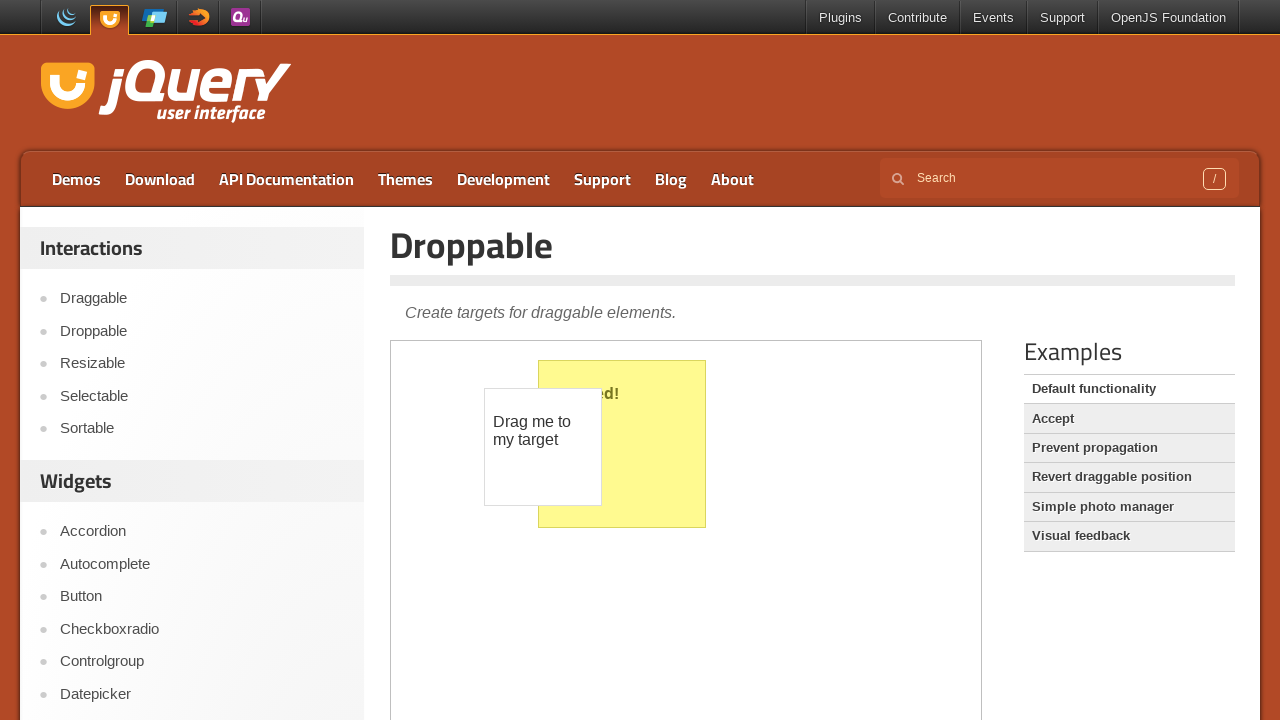

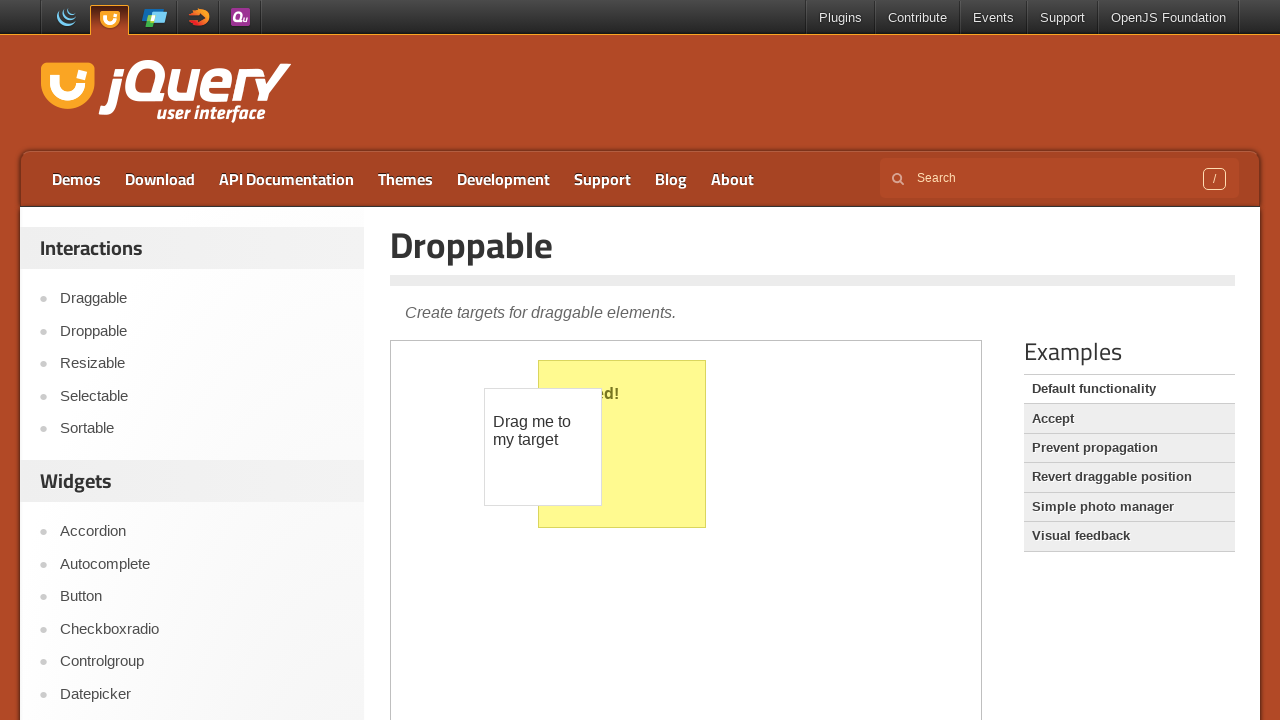